Tests checkbox functionality by clicking all checkboxes on the page and verifying each one becomes selected

Starting URL: https://rahulshettyacademy.com/AutomationPractice/

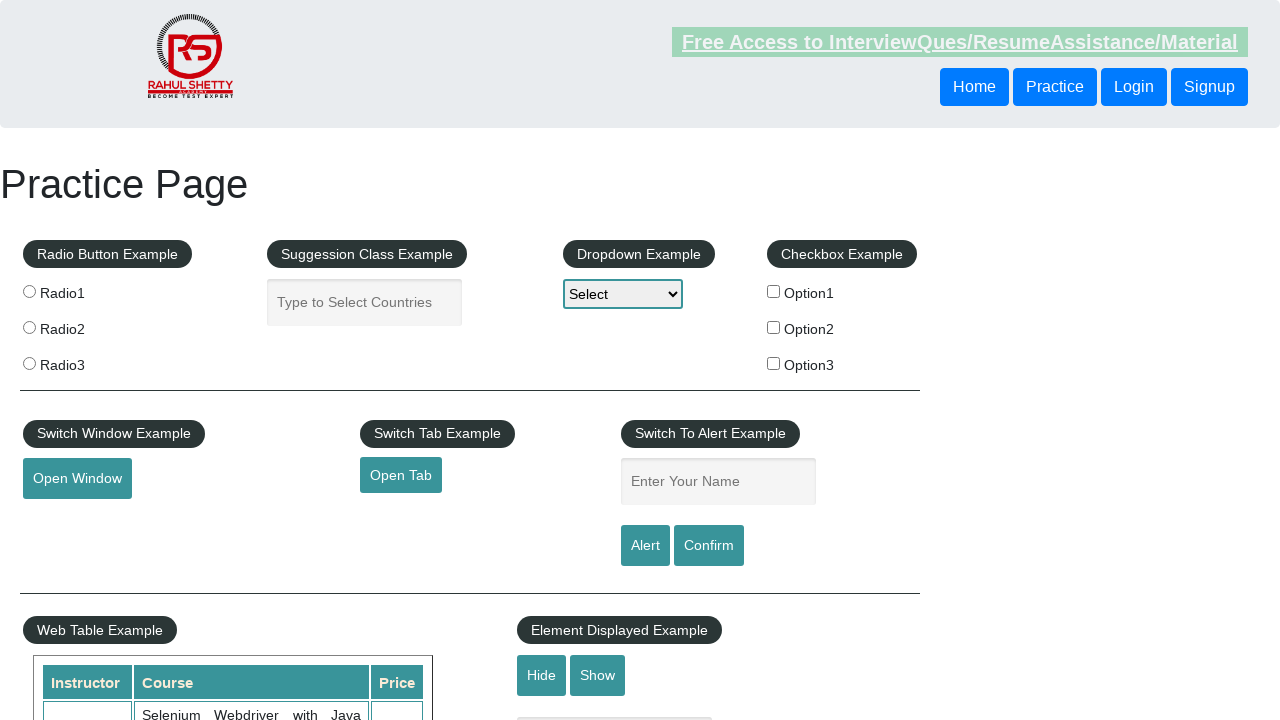

Located all checkboxes on the page
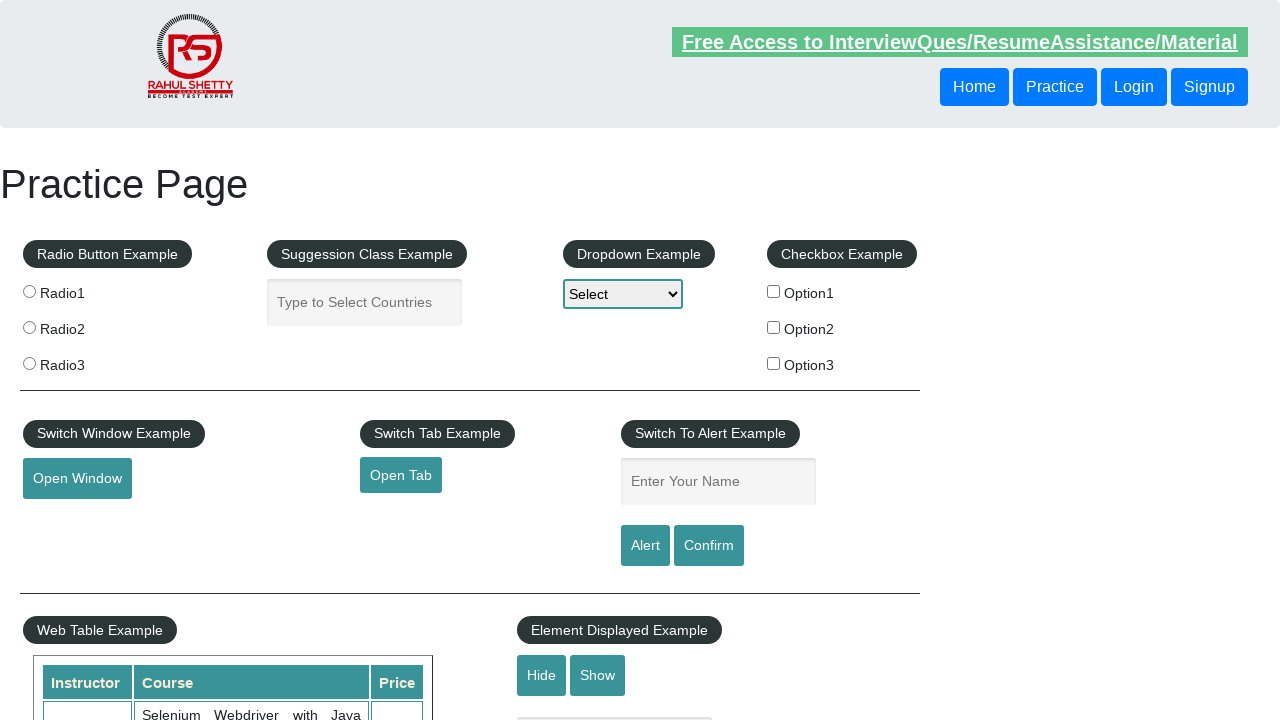

Found 3 checkboxes on the page
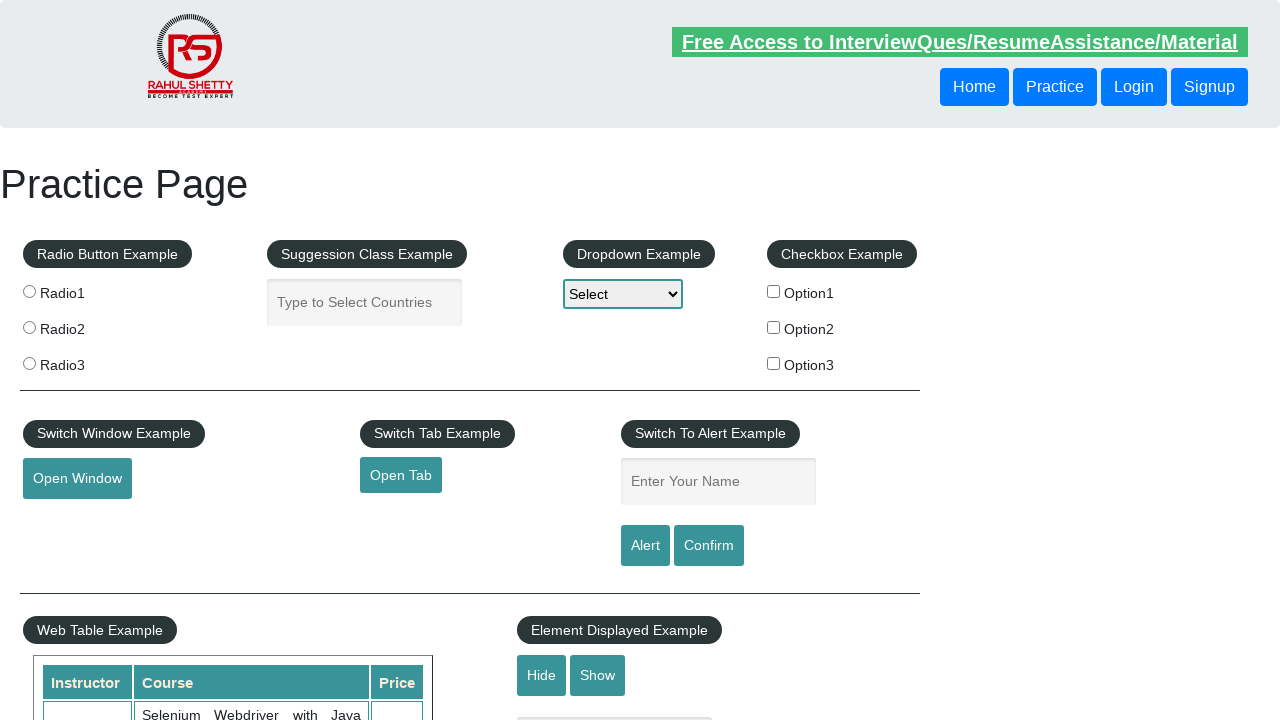

Selected checkbox 1 of 3
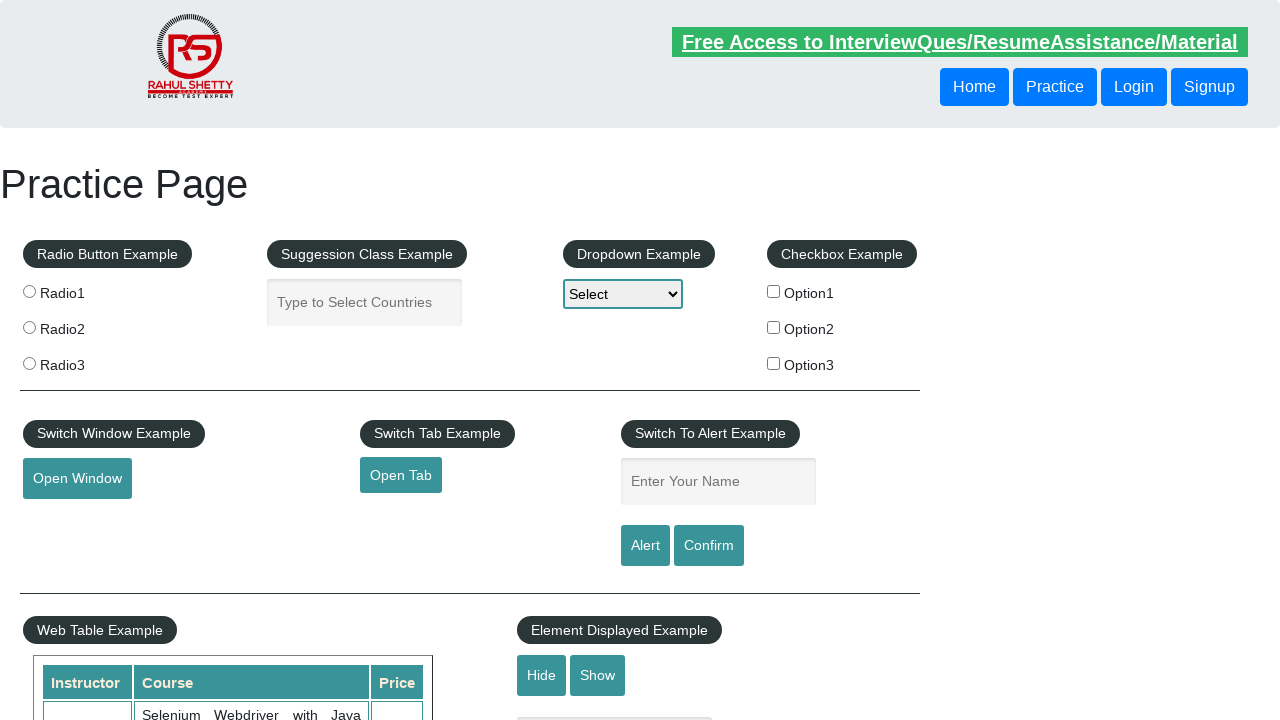

Clicked checkbox 1 at (774, 291) on xpath=//*[contains(@type,"checkbox")] >> nth=0
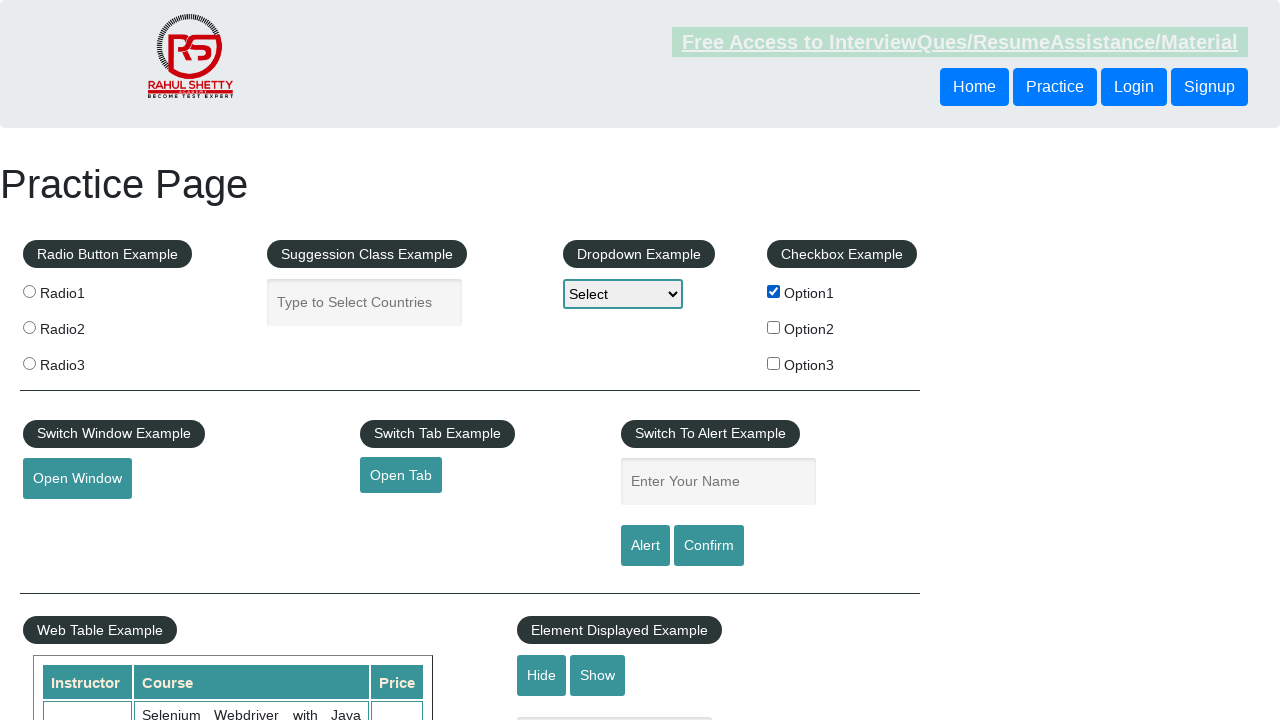

Verified checkbox 1 is selected
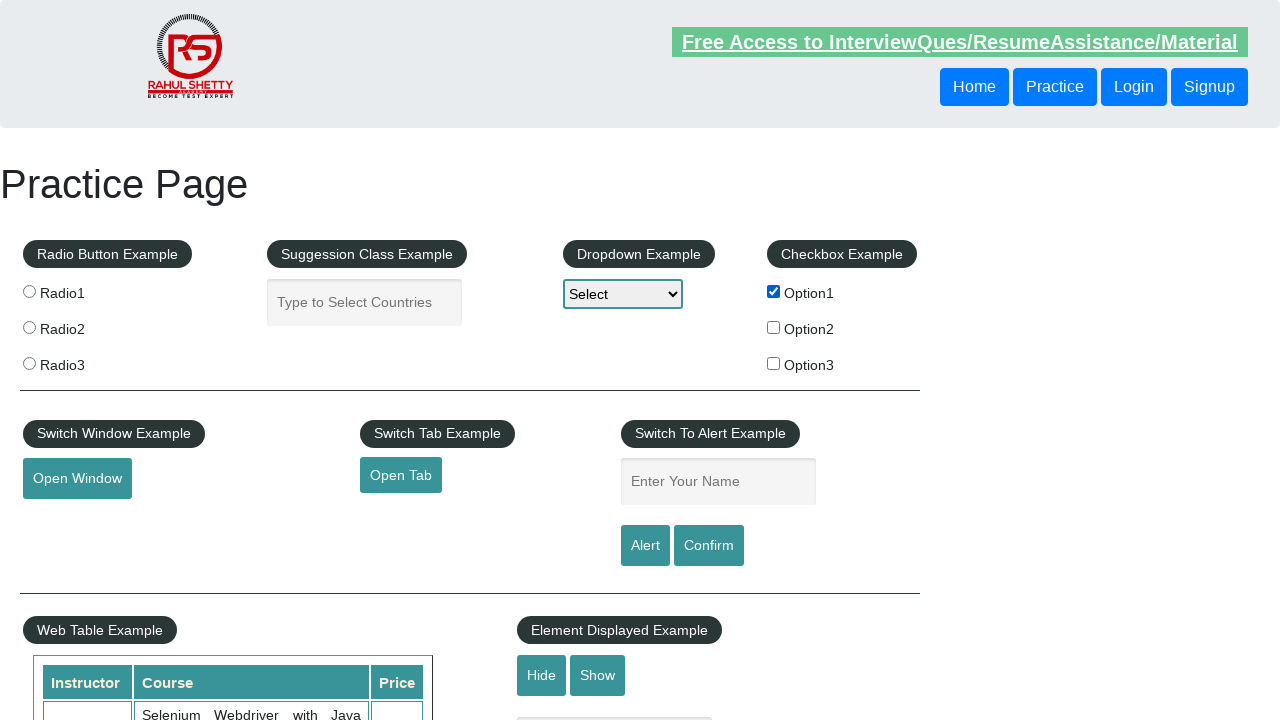

Selected checkbox 2 of 3
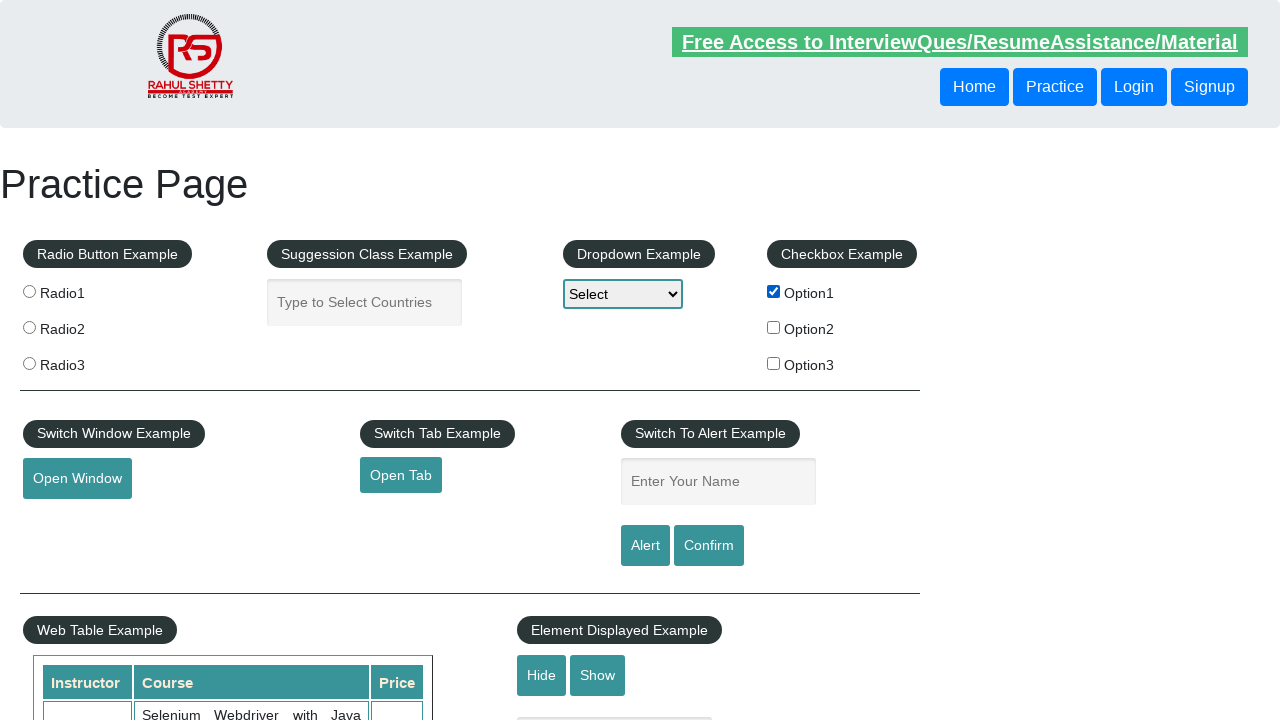

Clicked checkbox 2 at (774, 327) on xpath=//*[contains(@type,"checkbox")] >> nth=1
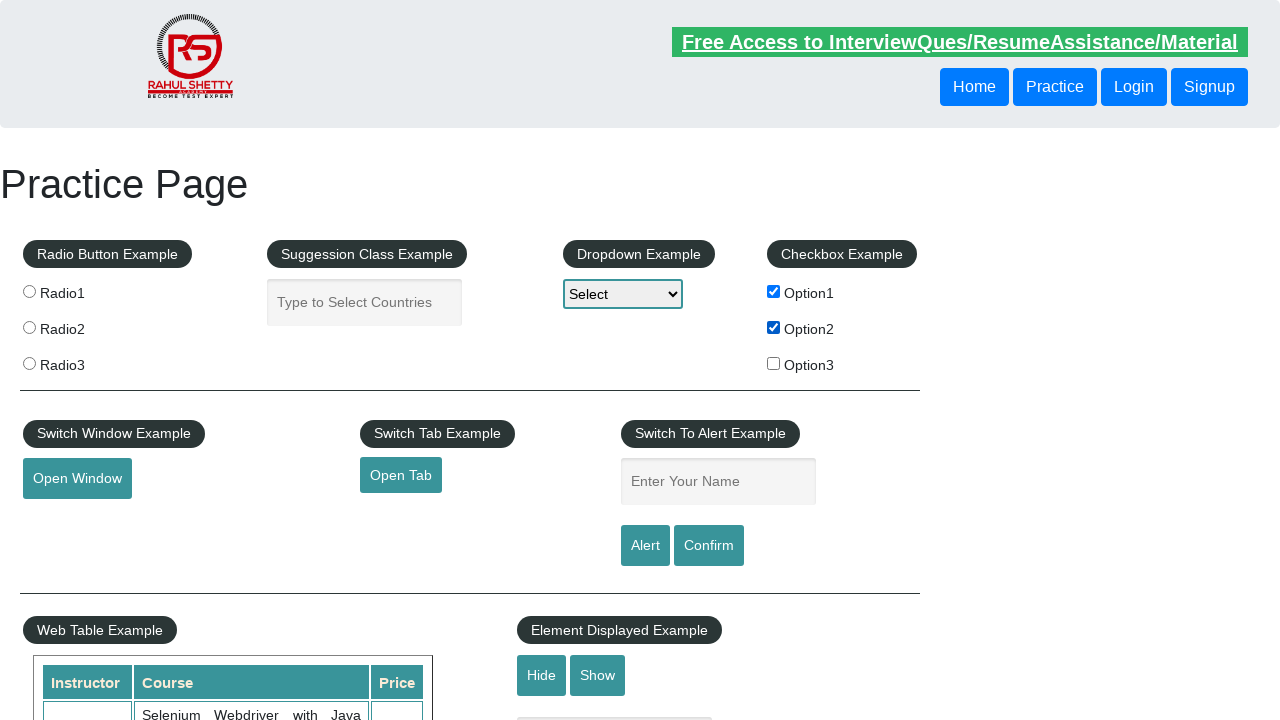

Verified checkbox 2 is selected
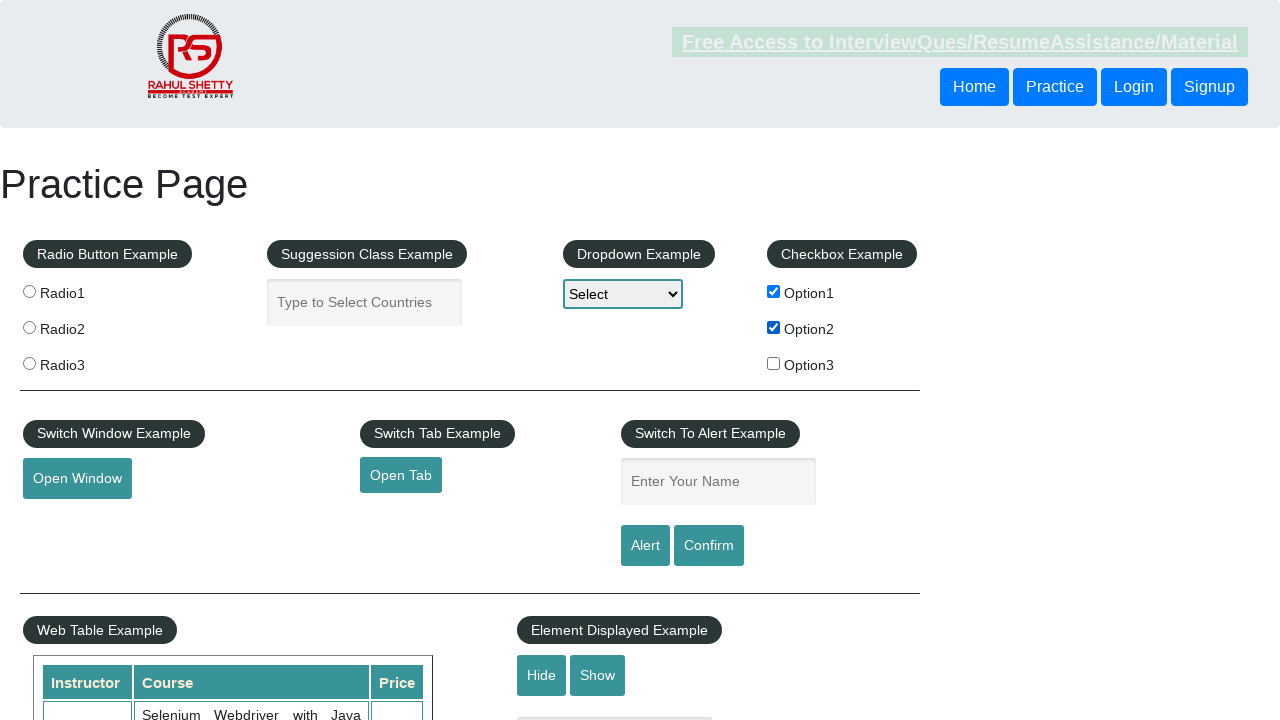

Selected checkbox 3 of 3
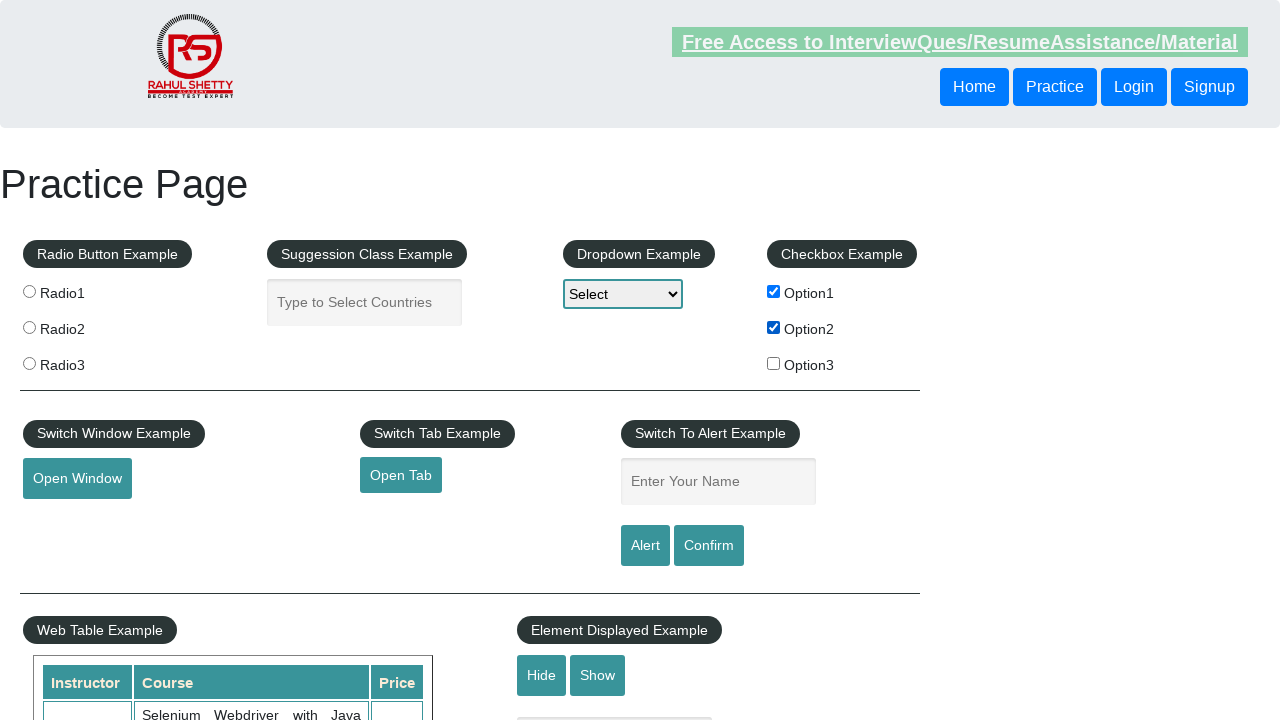

Clicked checkbox 3 at (774, 363) on xpath=//*[contains(@type,"checkbox")] >> nth=2
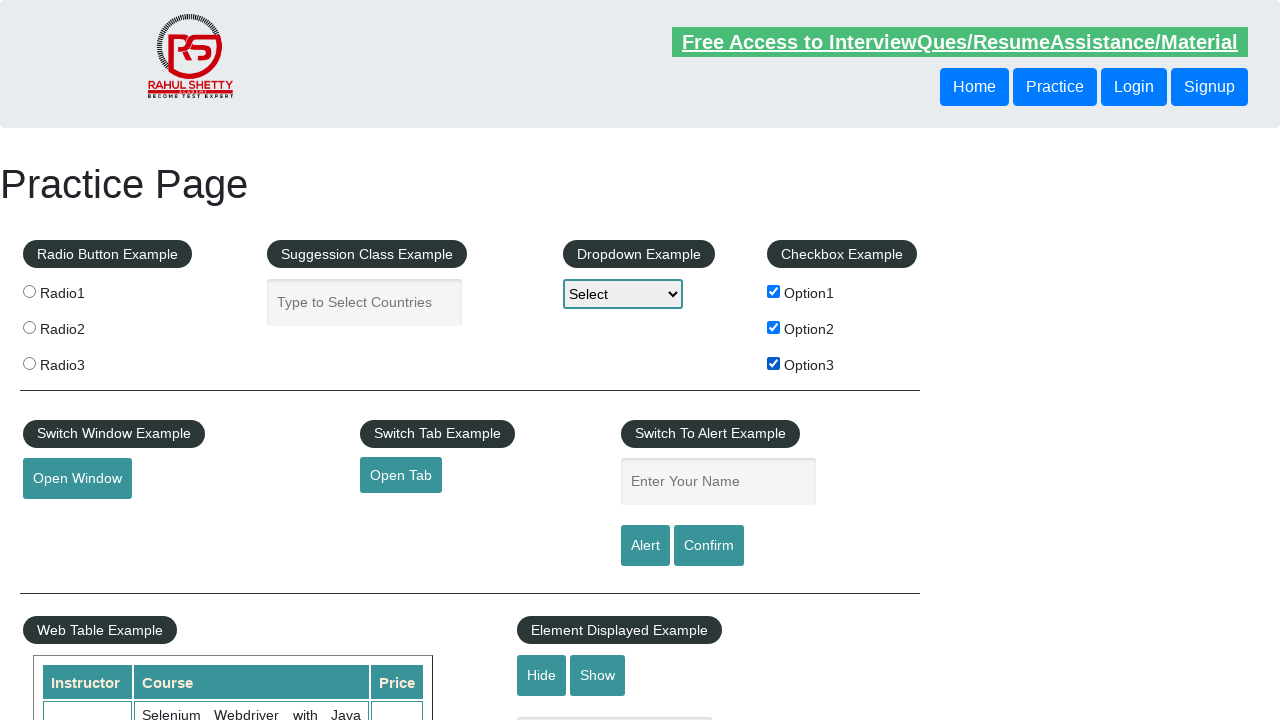

Verified checkbox 3 is selected
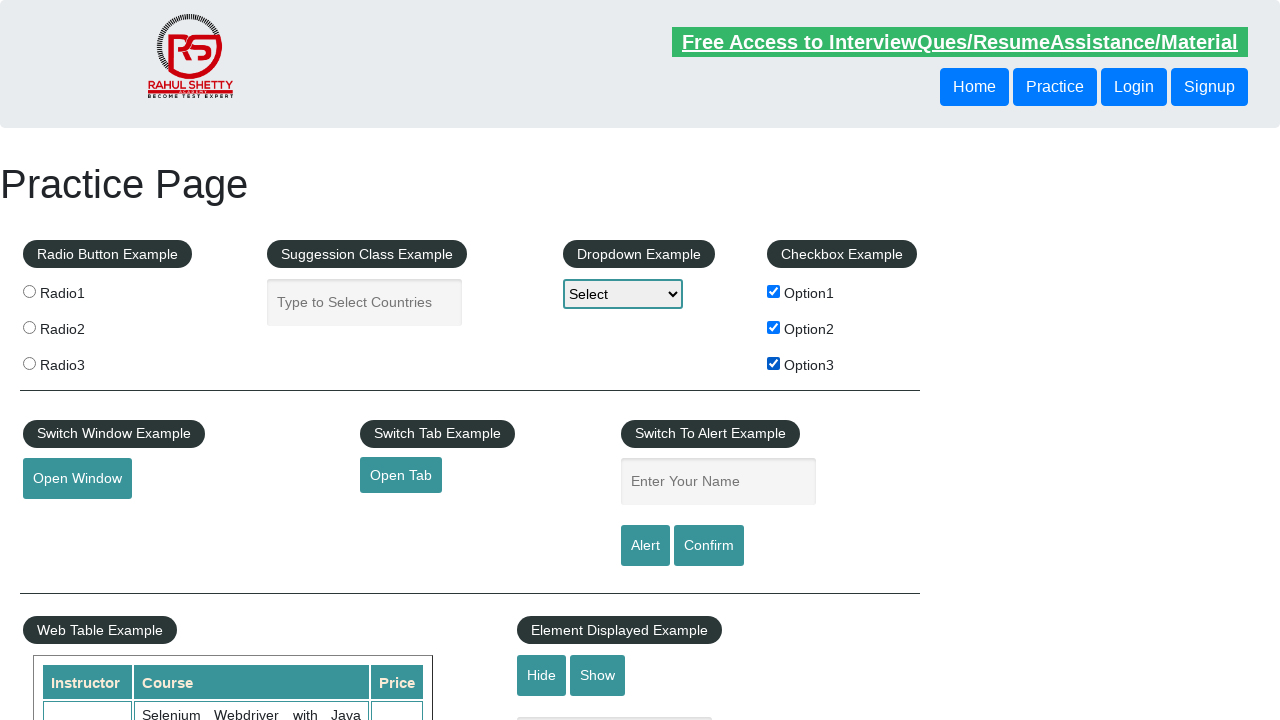

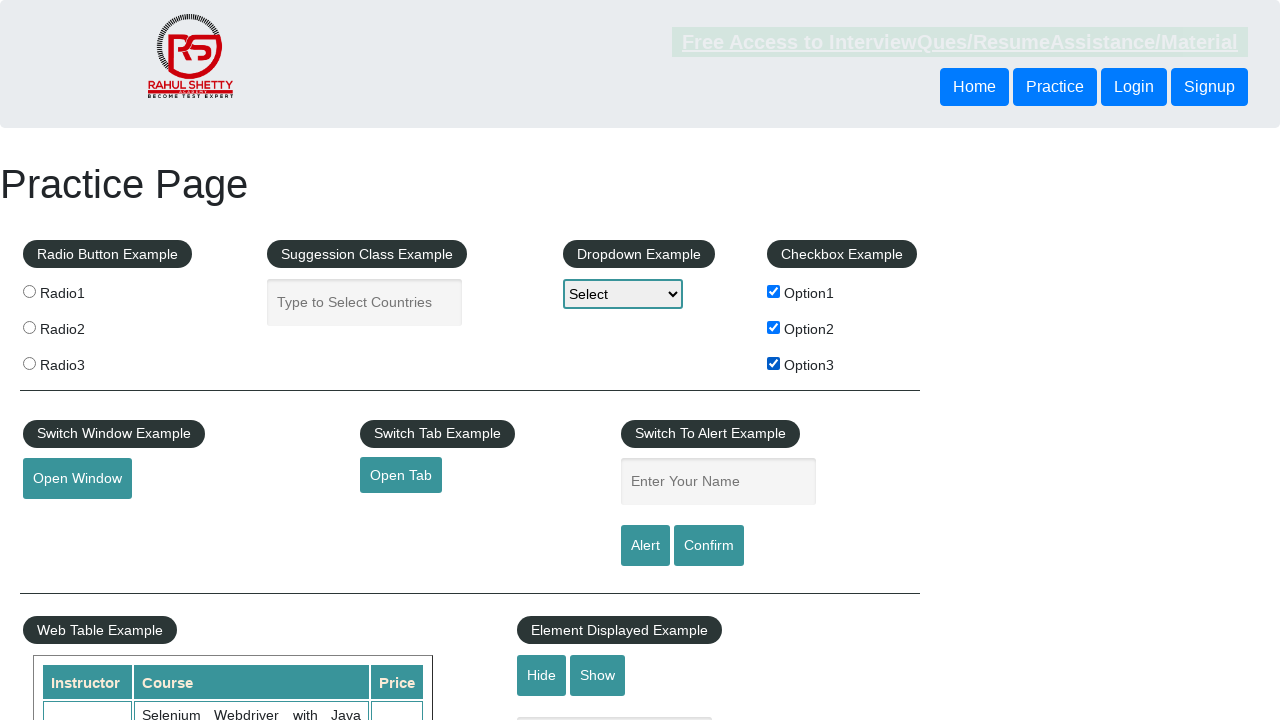